Opens Flipkart homepage and waits for the page to load with an implicit wait.

Starting URL: https://www.flipkart.com/

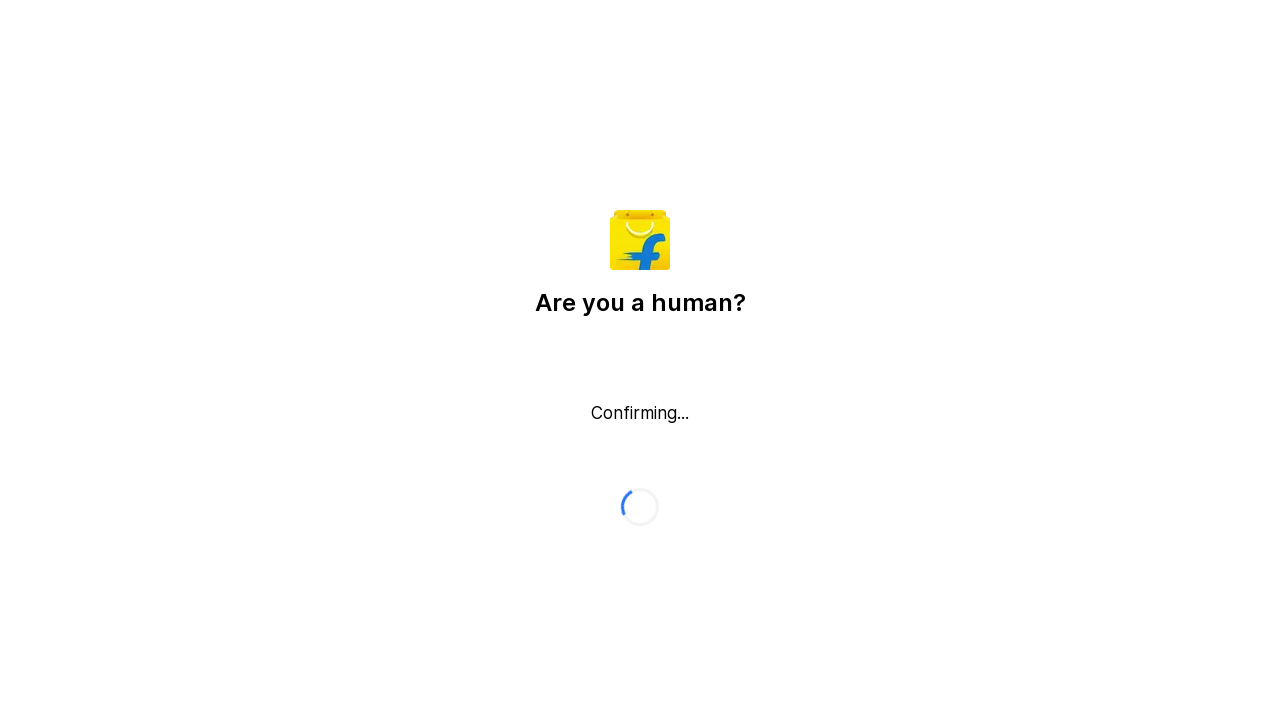

Navigated to Flipkart homepage
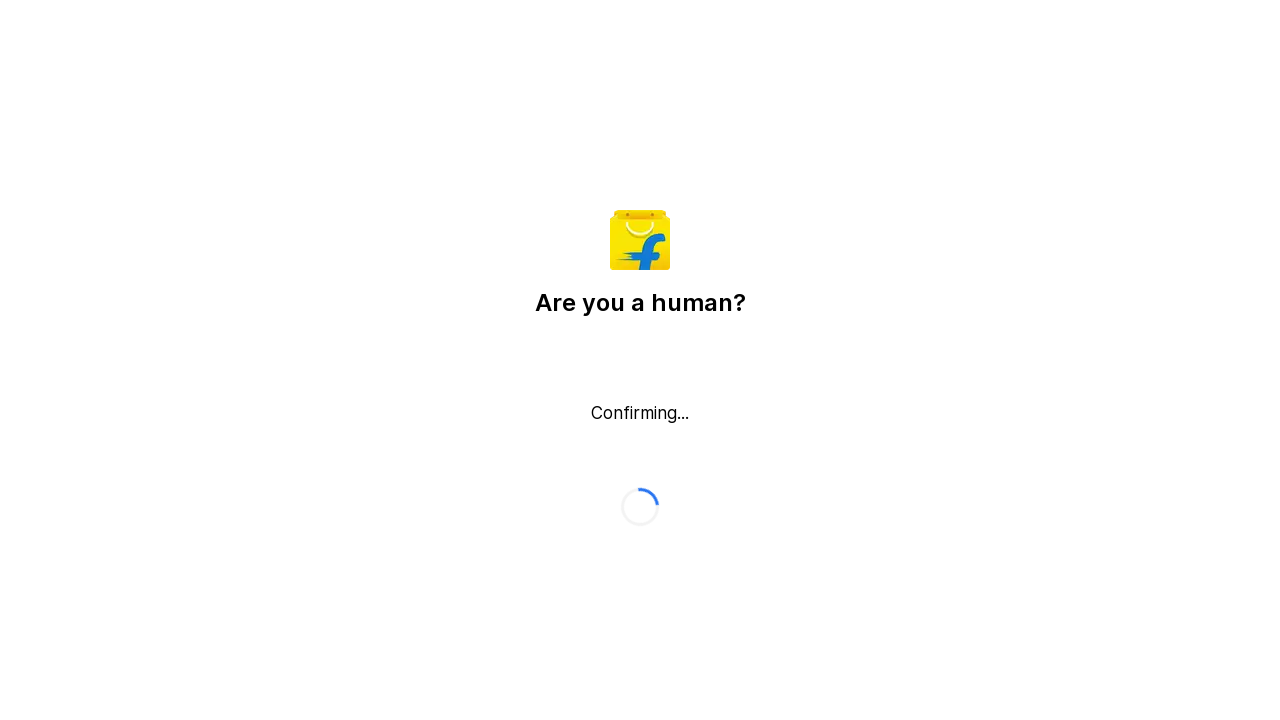

Page DOM content loaded
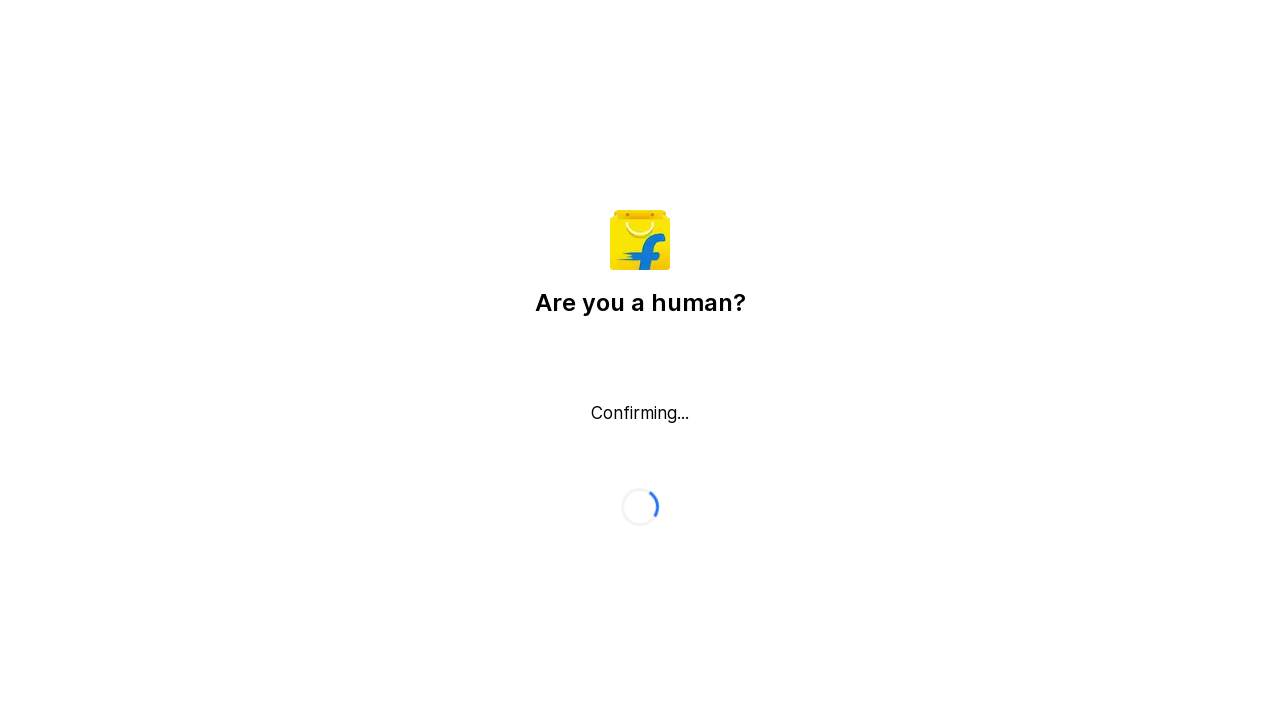

Body element found and page fully loaded
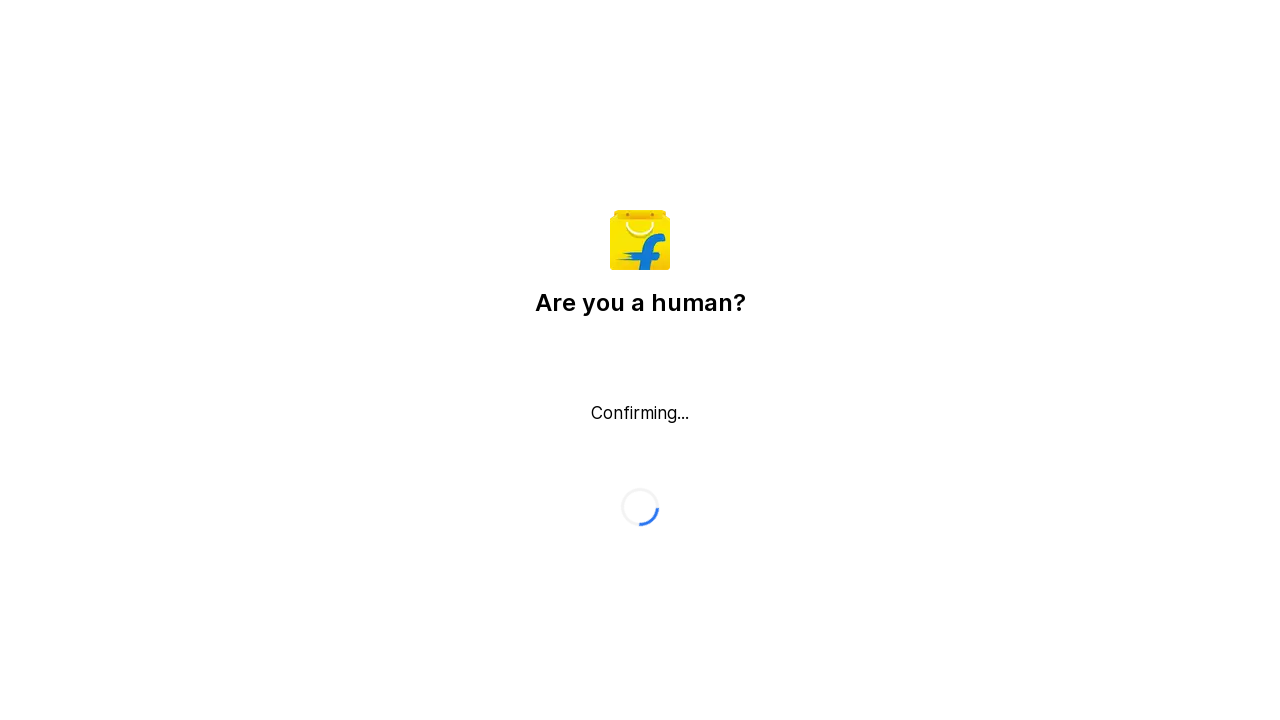

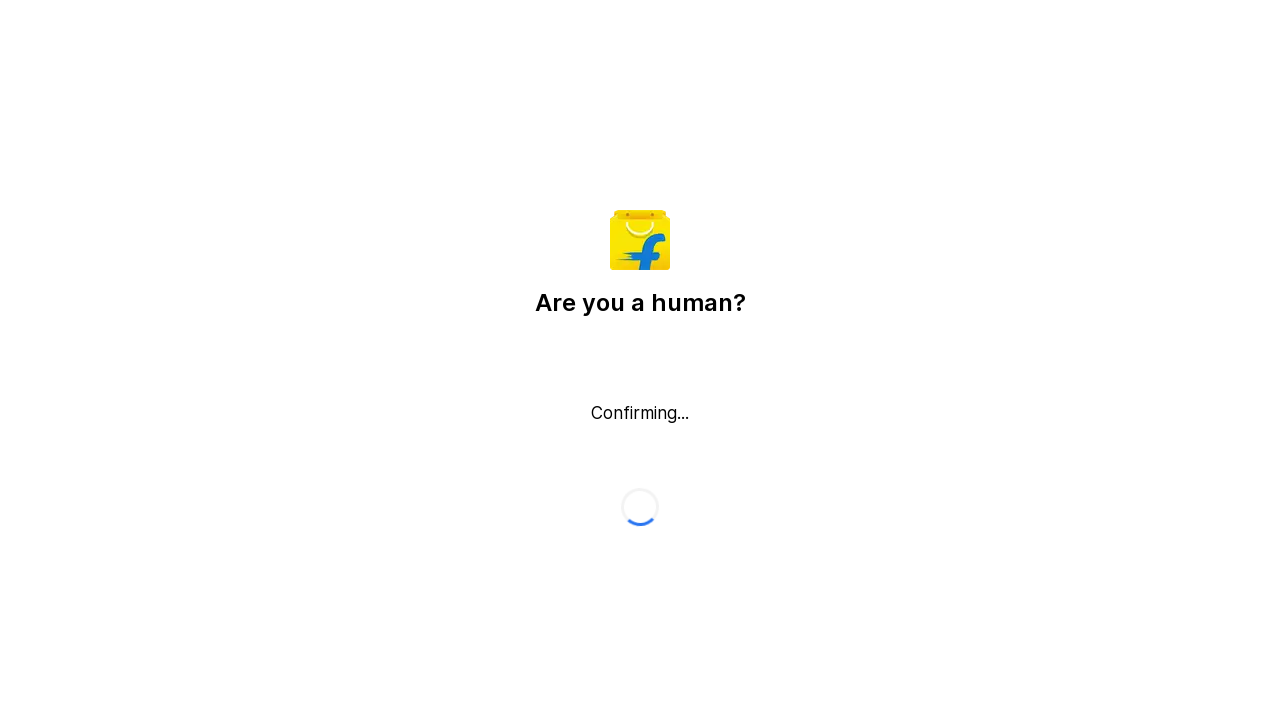